Tests dropdown functionality by interacting with a select element and retrieving available options

Starting URL: https://the-internet.herokuapp.com/dropdown

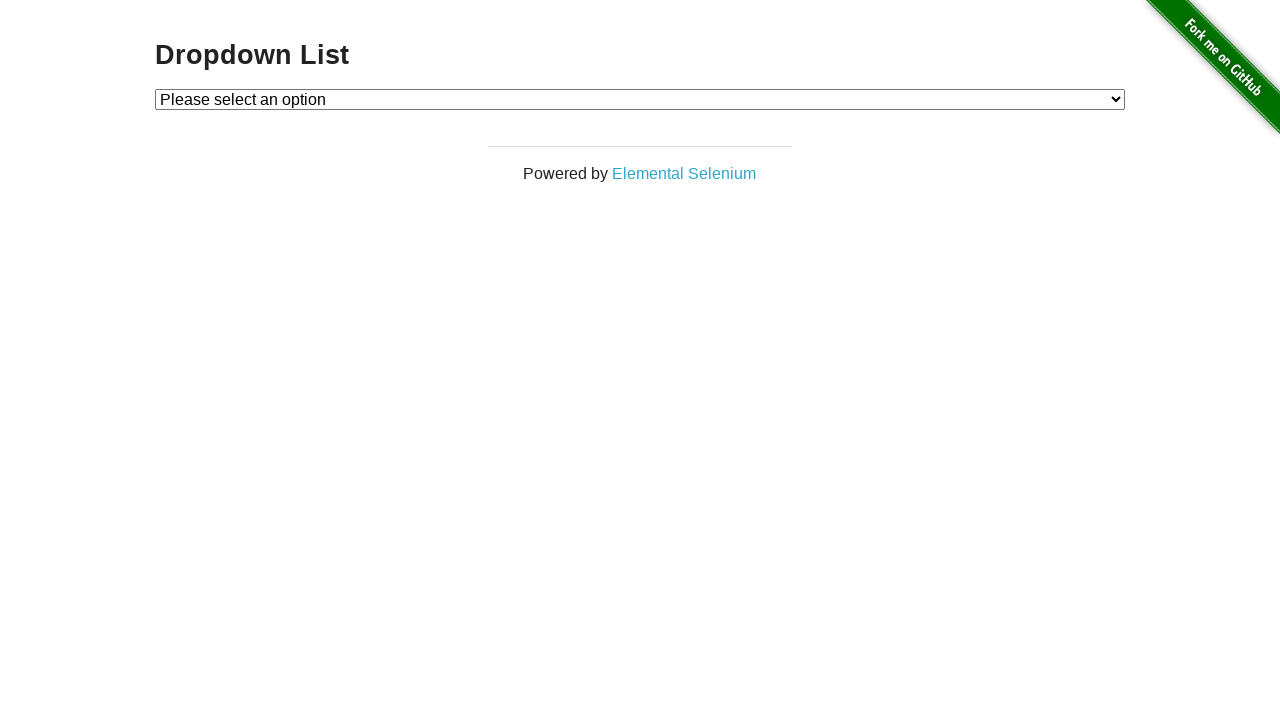

Waited for dropdown element to be available
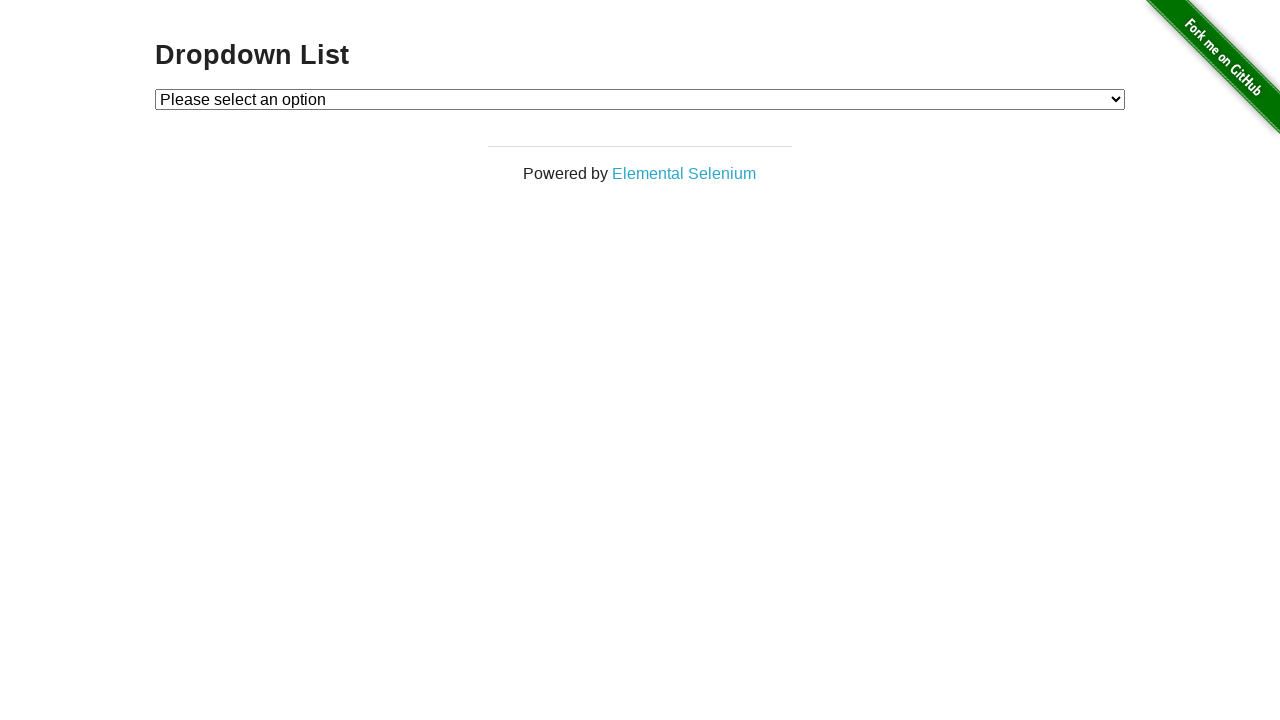

Selected option with value '1' from dropdown on #dropdown
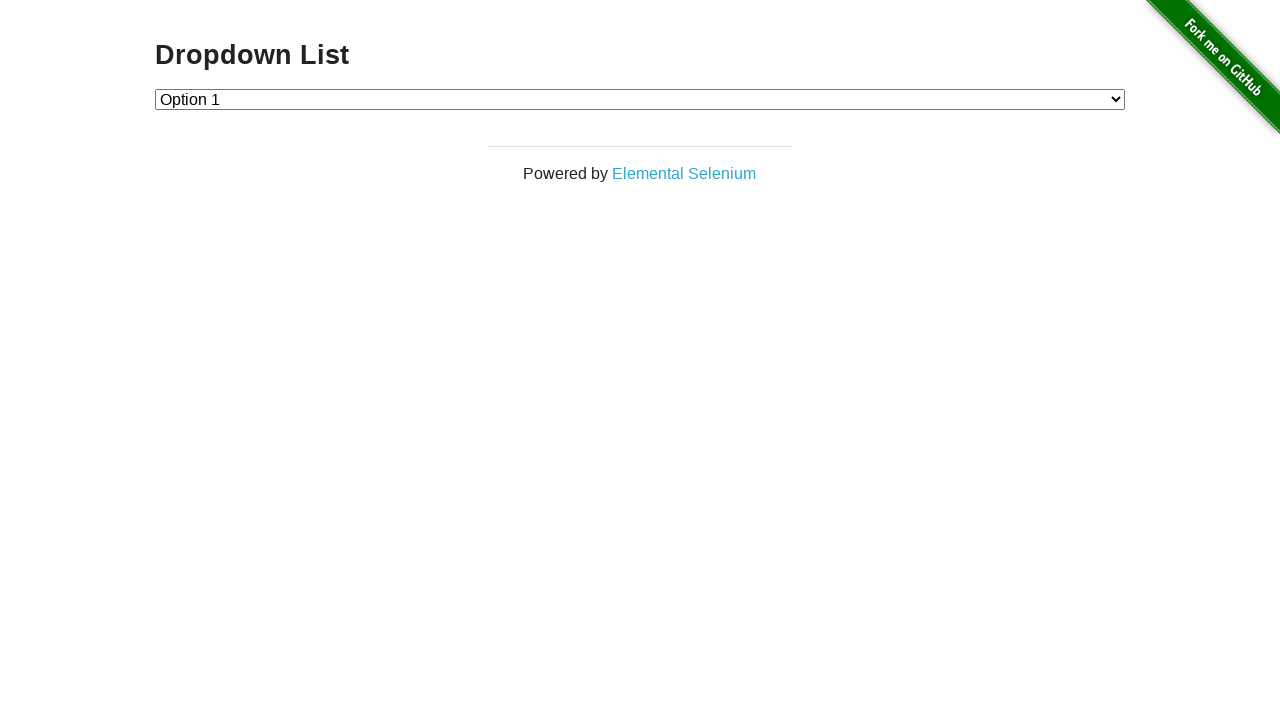

Selected option with label 'Option 2' from dropdown on #dropdown
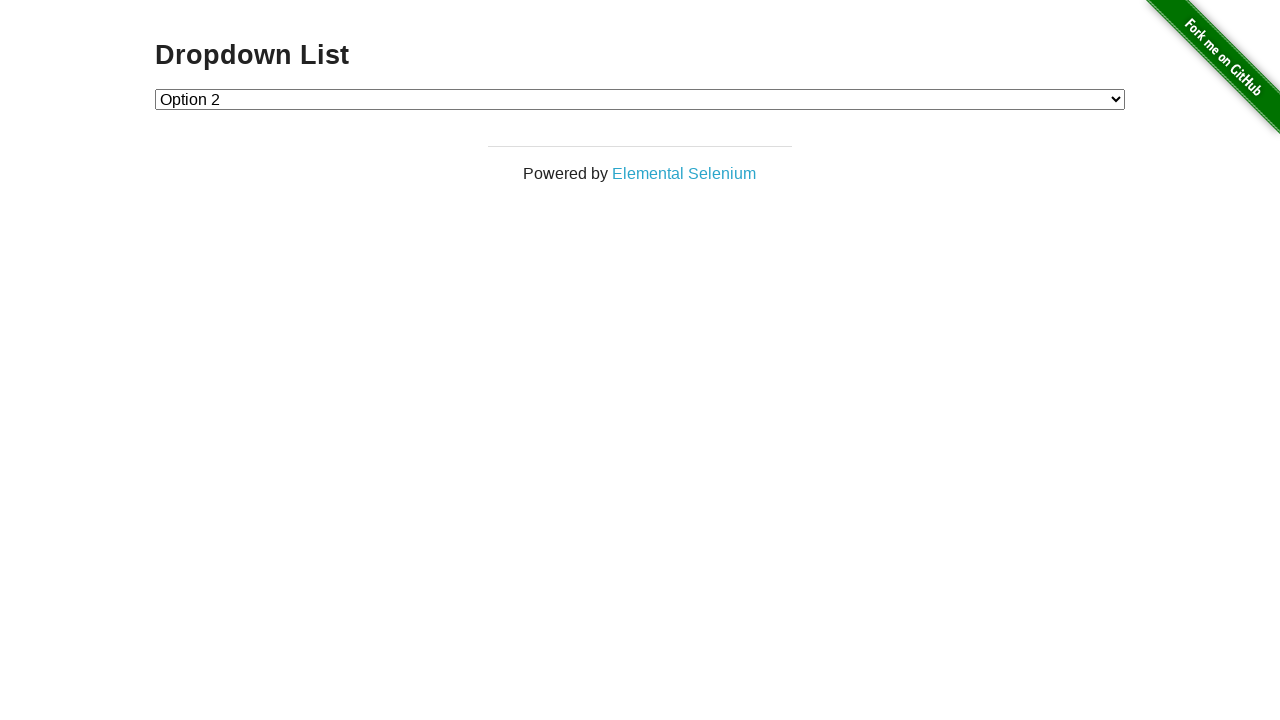

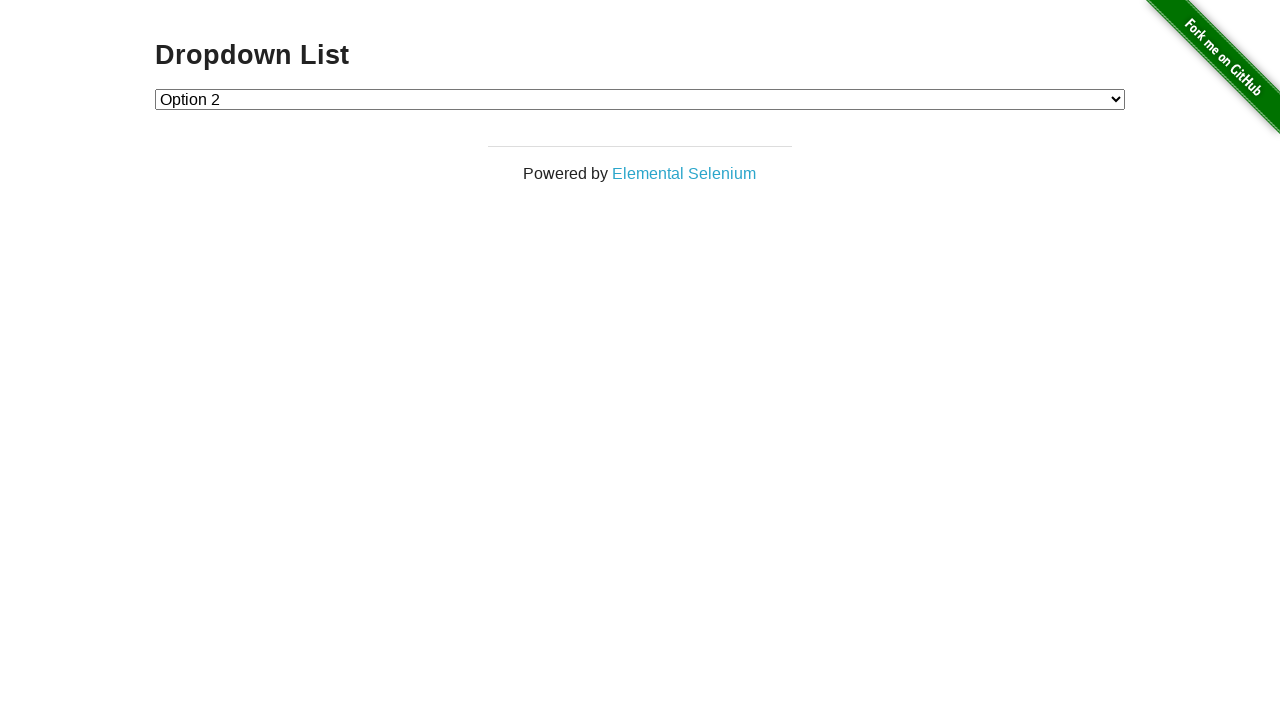